Tests the e-commerce checkout flow by adding a product to cart, navigating to checkout, and filling in customer shipping information fields.

Starting URL: https://www.bulkapothecary.com/product/raw-ingredients/waxes-and-butters/beeswax-white-and-yellow/

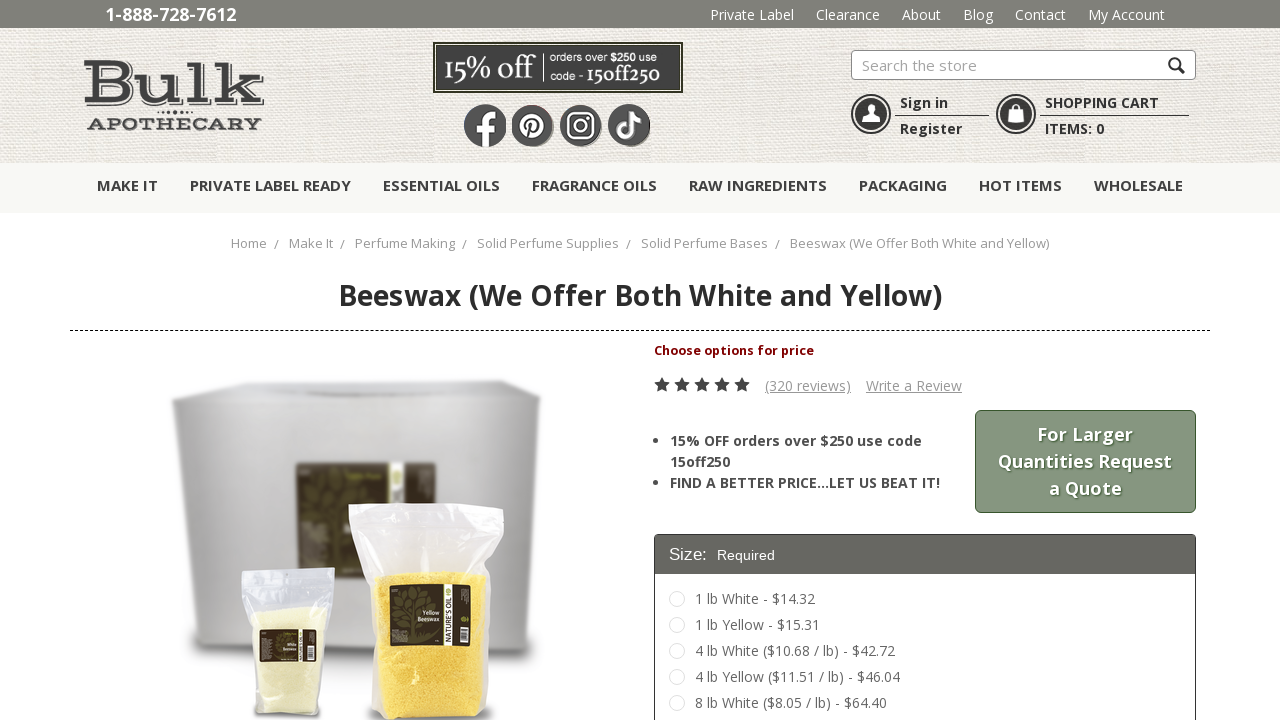

Marketing popup not found, continuing on .sumome-react-wysiwyg-outside-horizontal-resize-handles > div:nth-child(1) > div
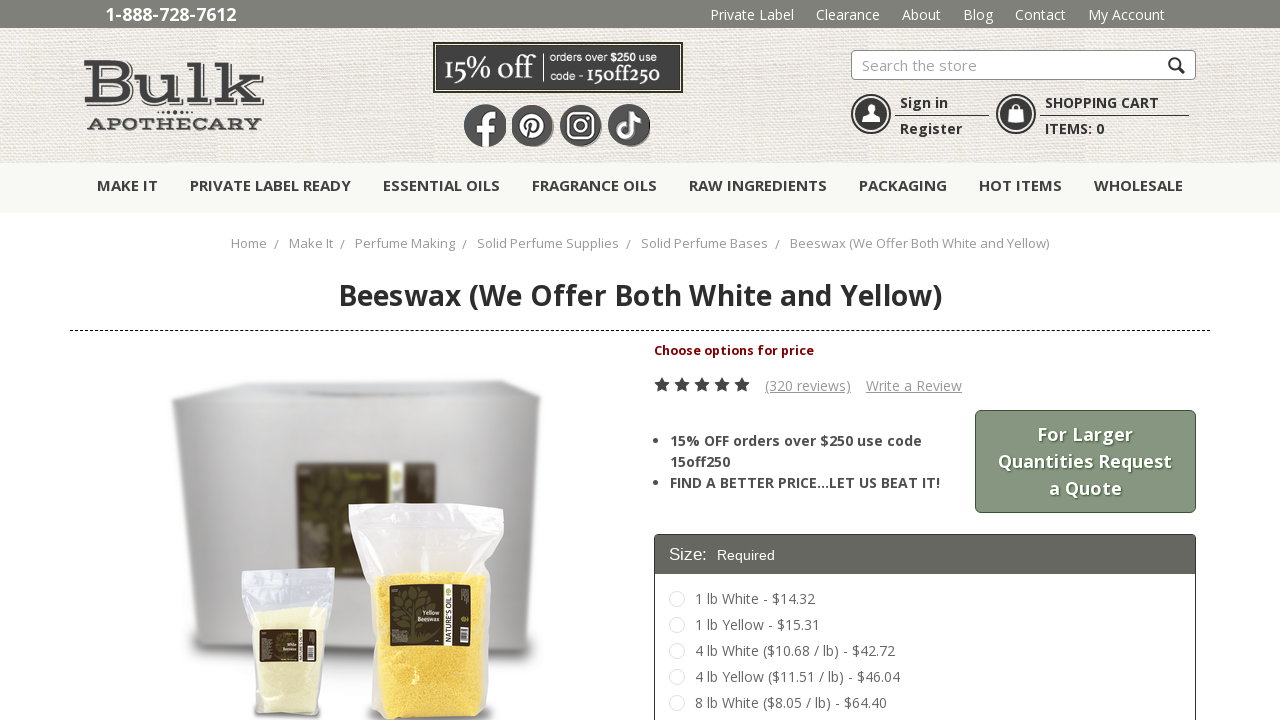

Selected product option at (925, 676) on label.form-label:nth-child(9)
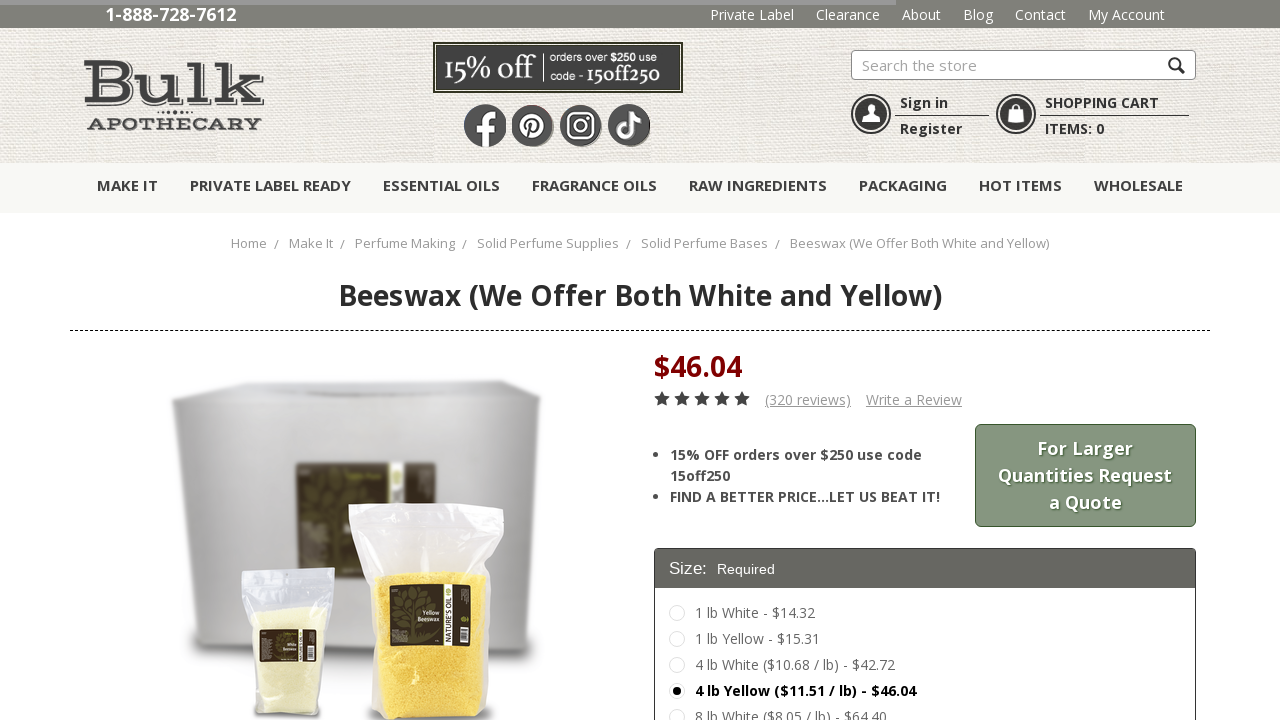

Added product to cart at (925, 360) on #form-action-addToCart
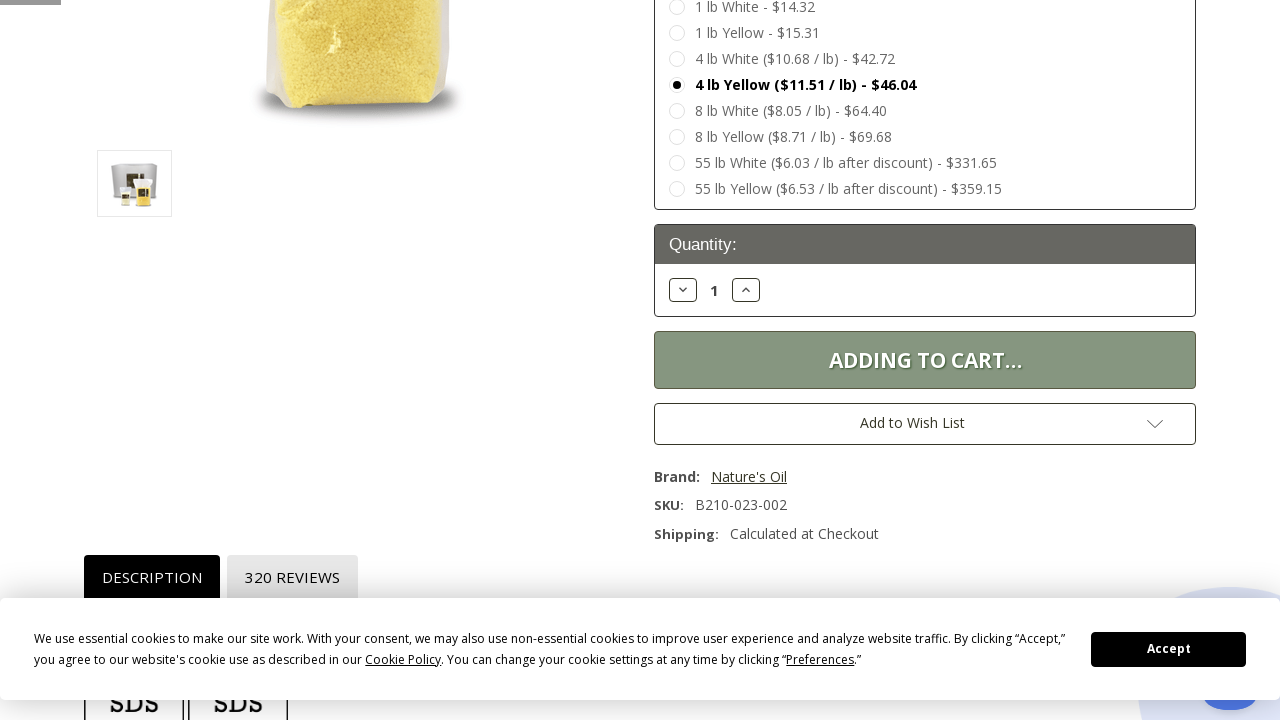

Waited for page state
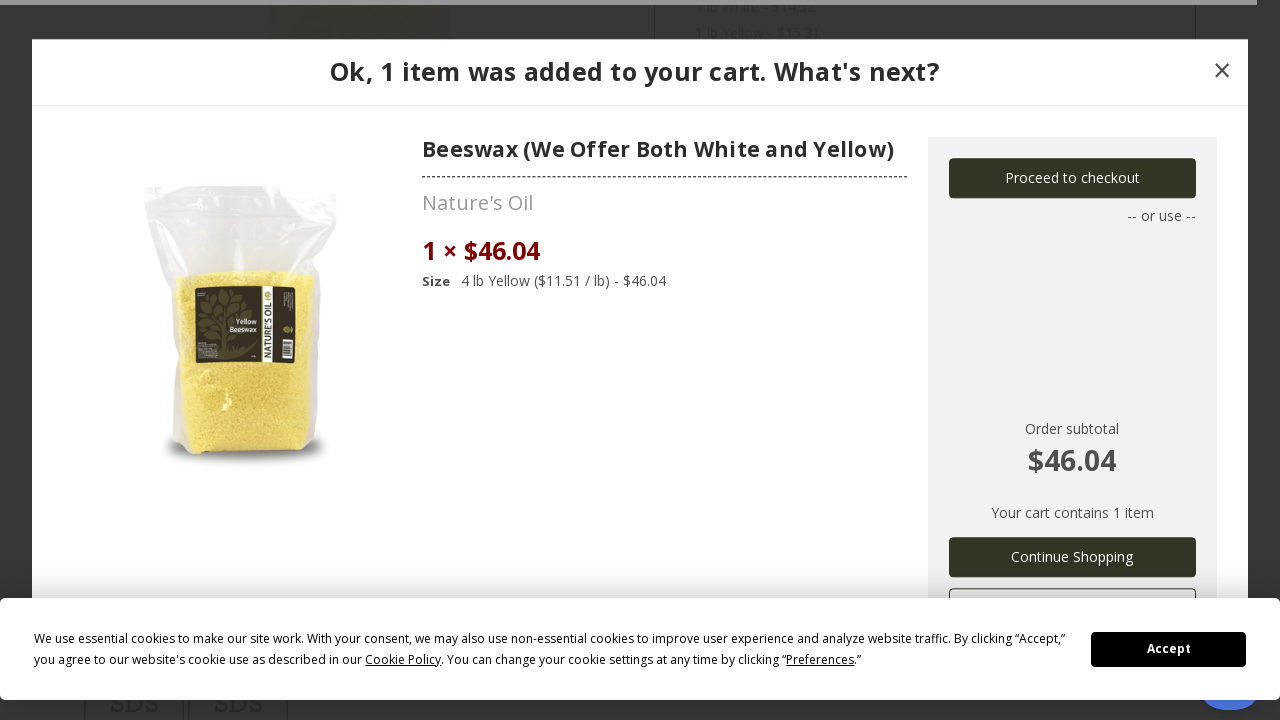

Navigated to checkout page
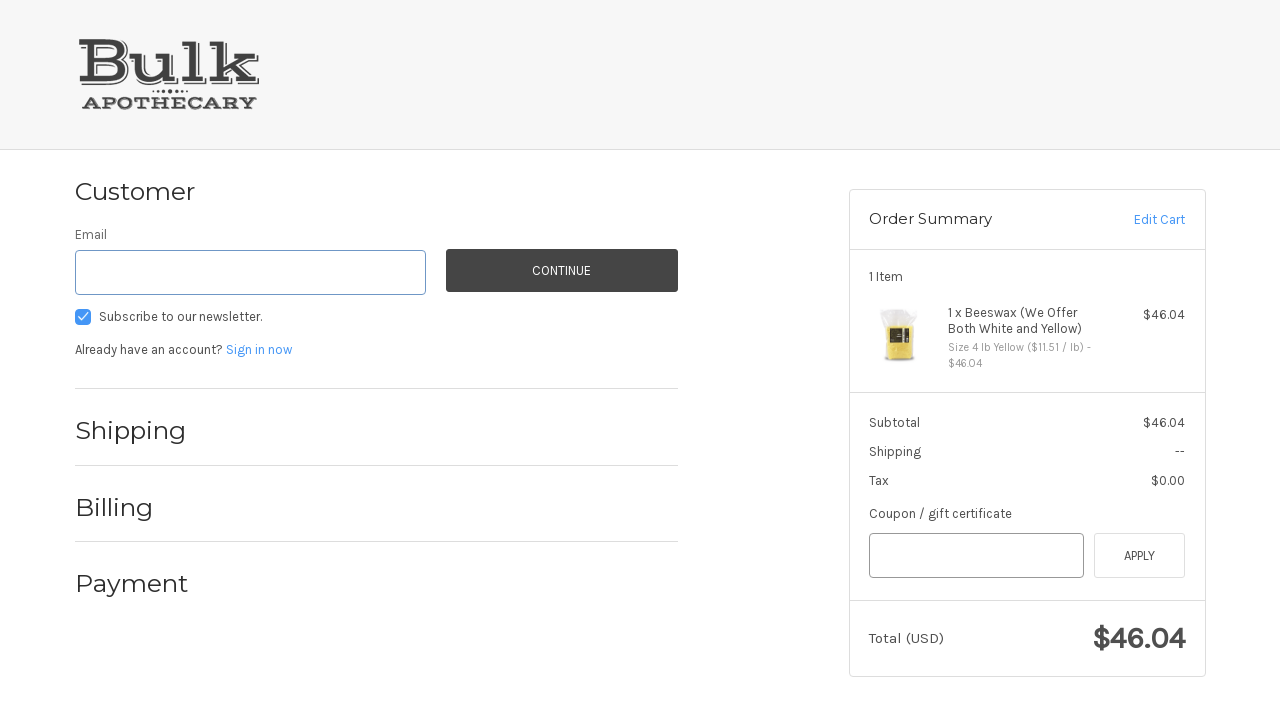

Filled in email address: sarah.johnson@testmail.com on #email
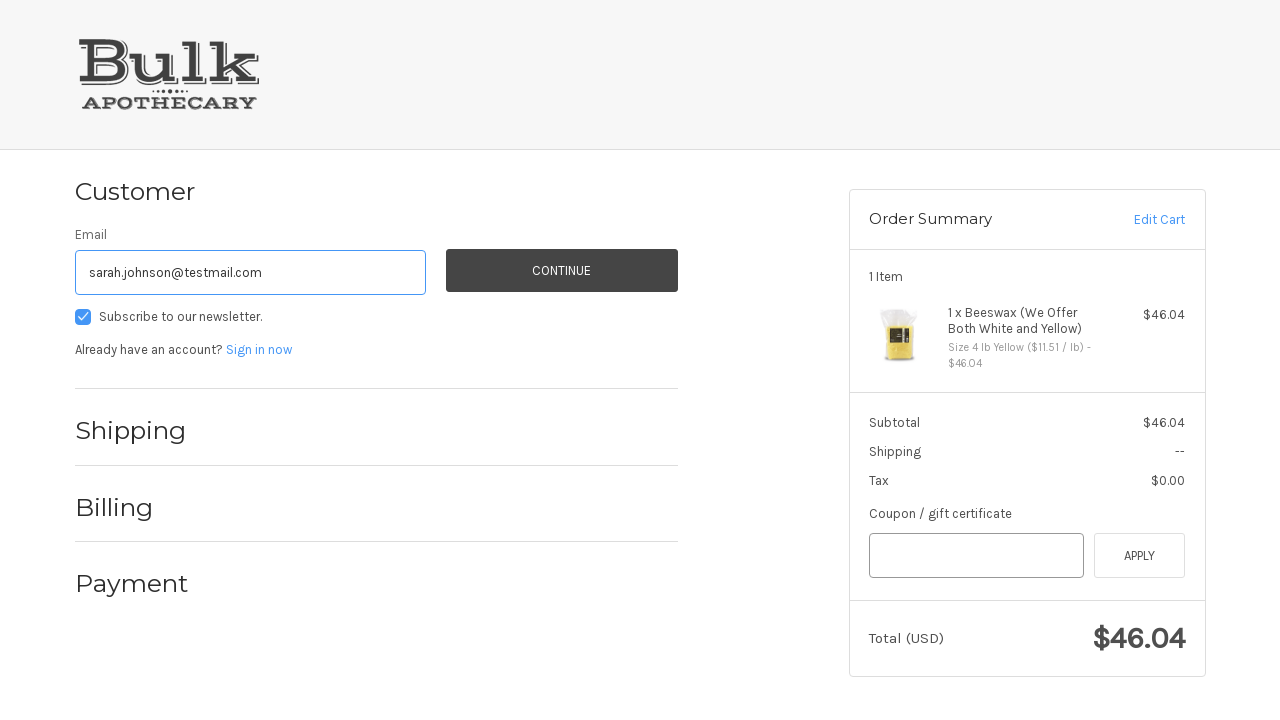

Clicked continue as customer button at (562, 270) on #checkout-customer-continue
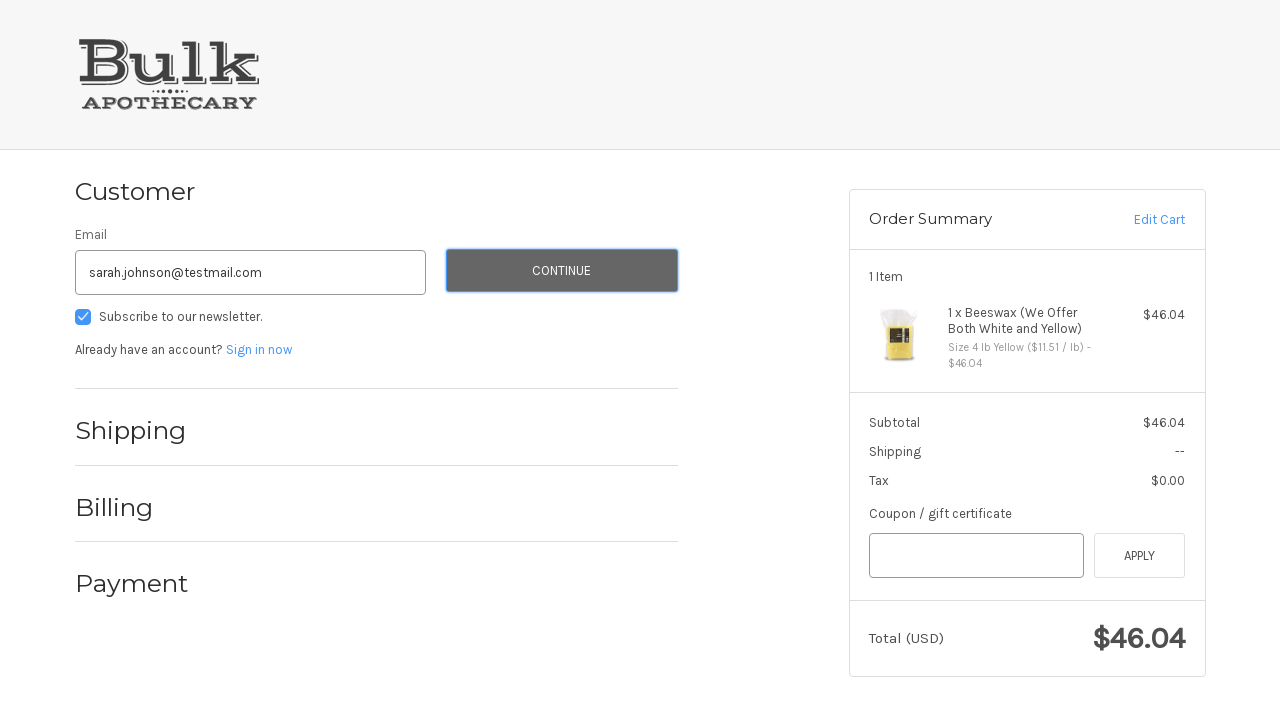

Waited for shipping form to load
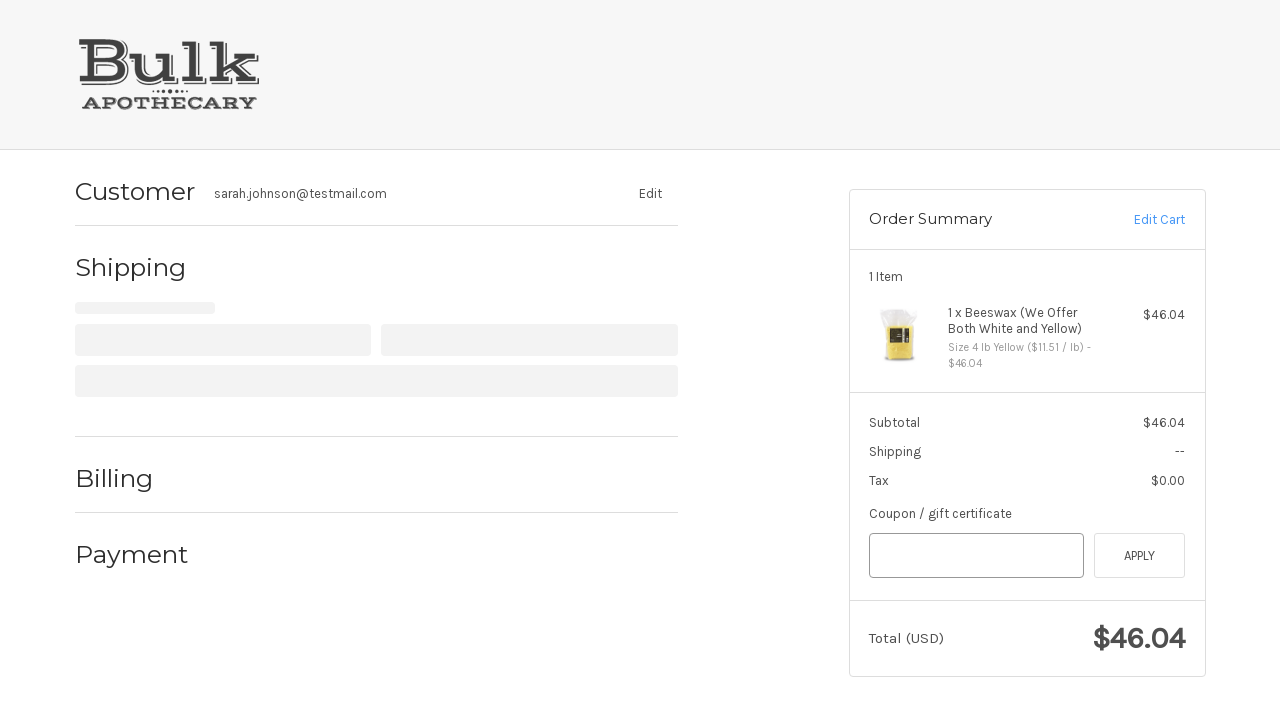

Filled in first name: Sarah on #firstNameInput
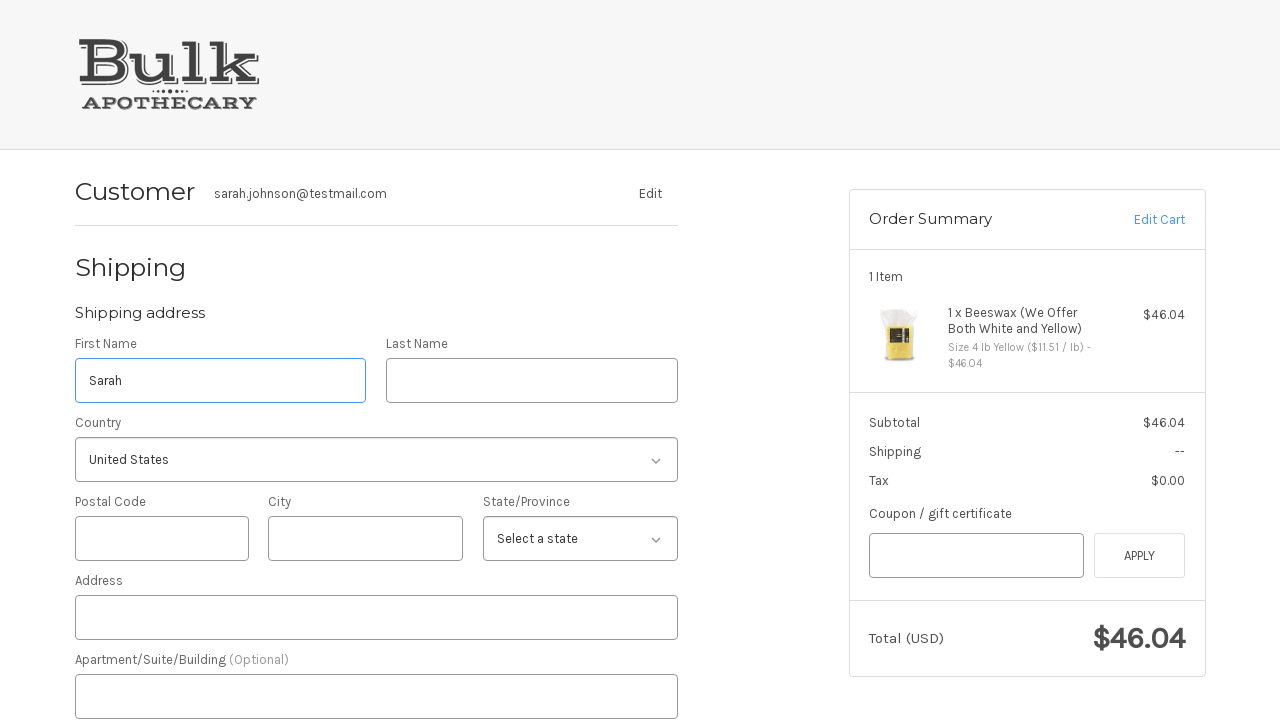

Filled in last name: Johnson on #lastNameInput
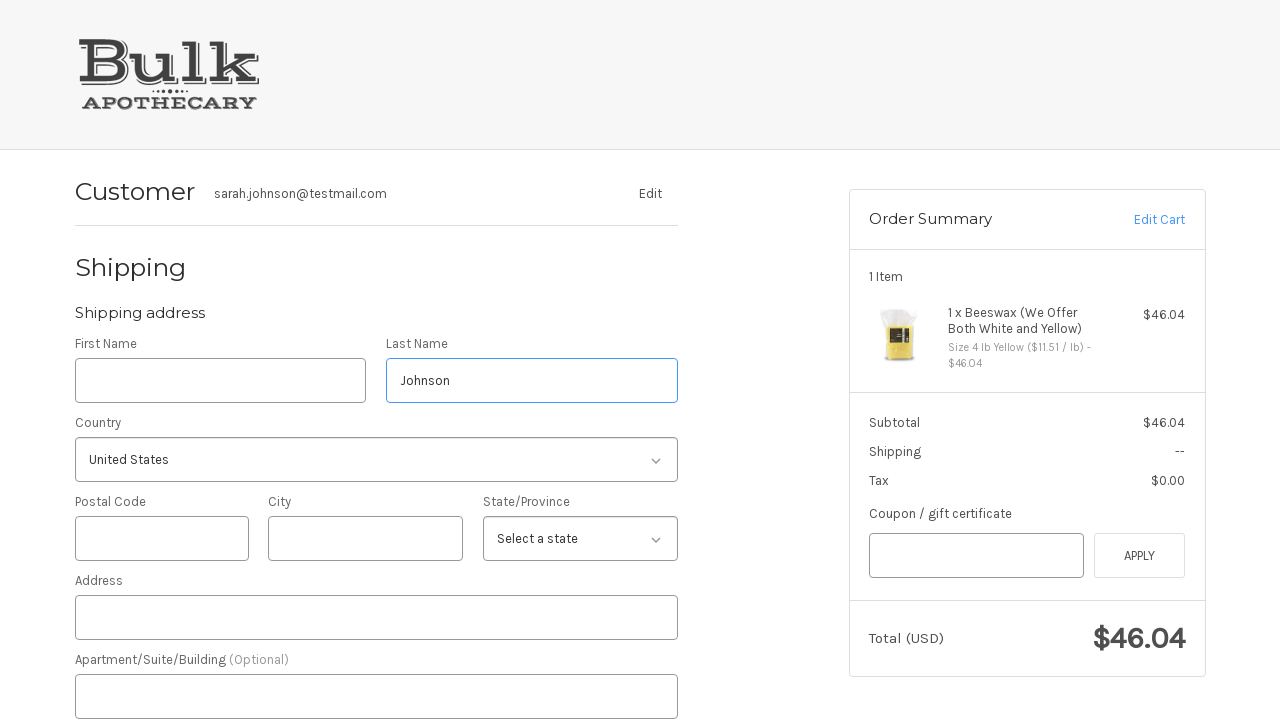

Selected country: United States on #countryCodeInput
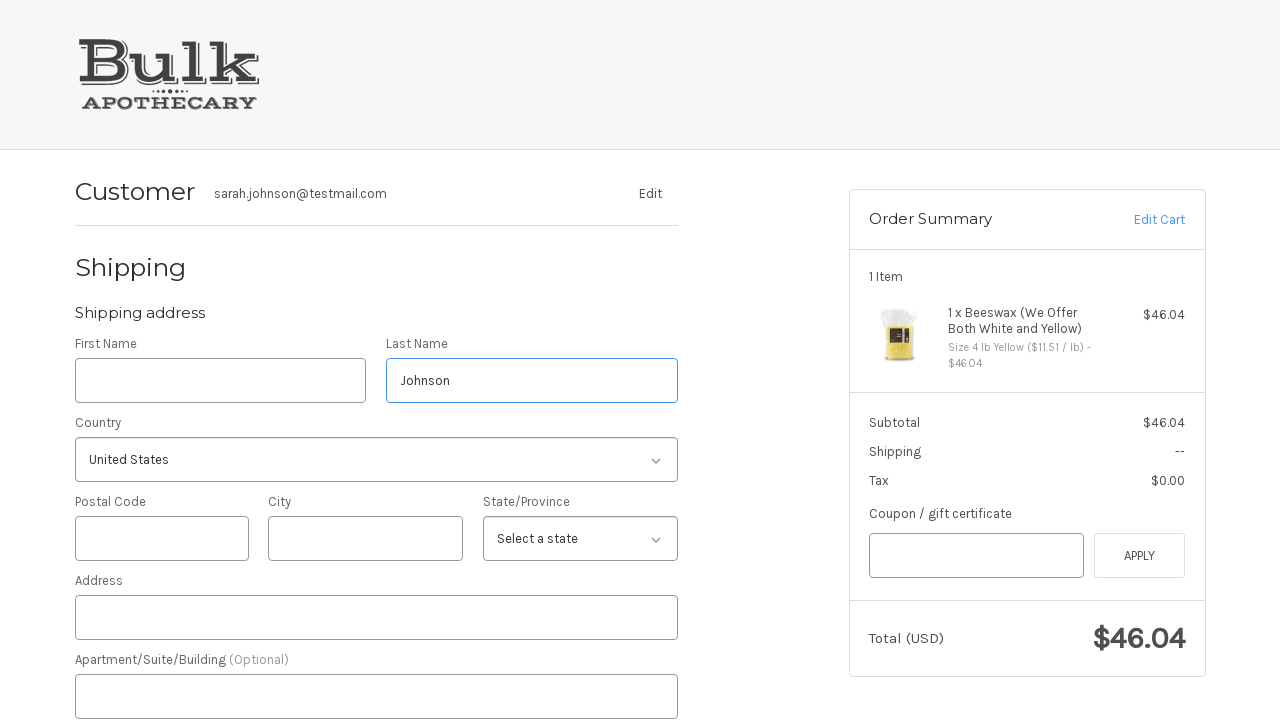

Filled in postal code: 90210 on #postCodeInput
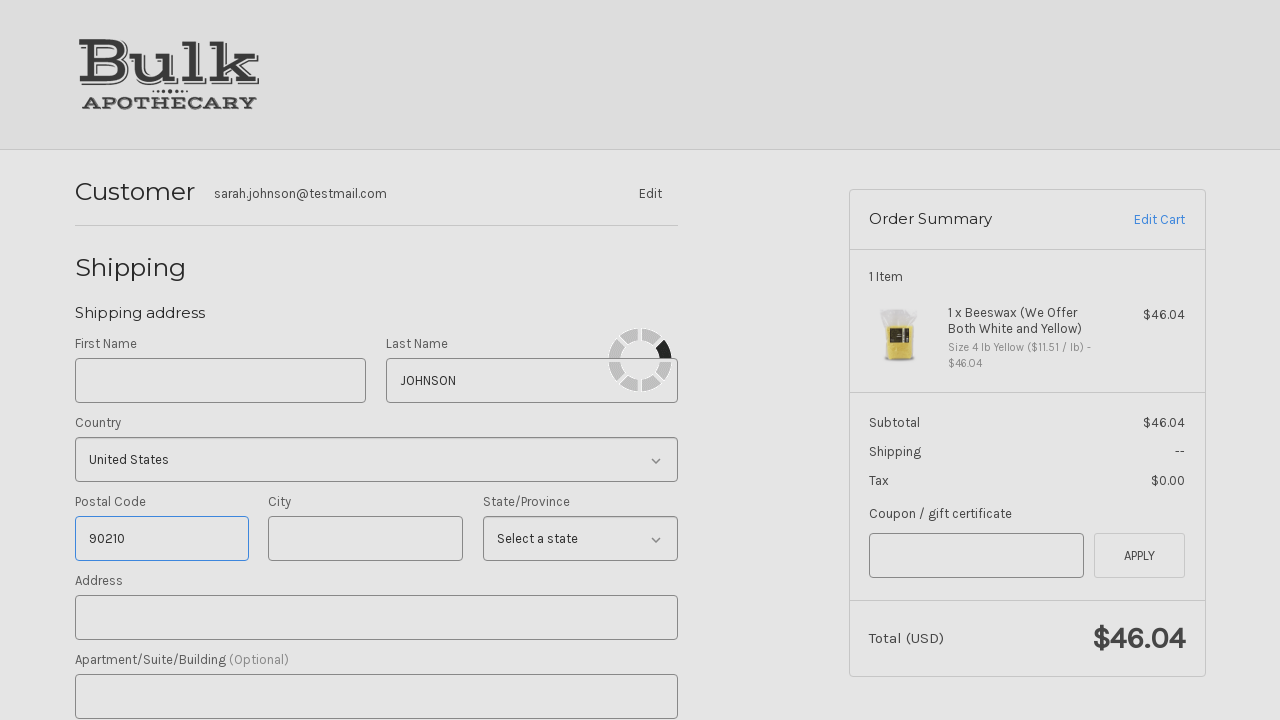

Filled in city: Beverly Hills on #cityInput
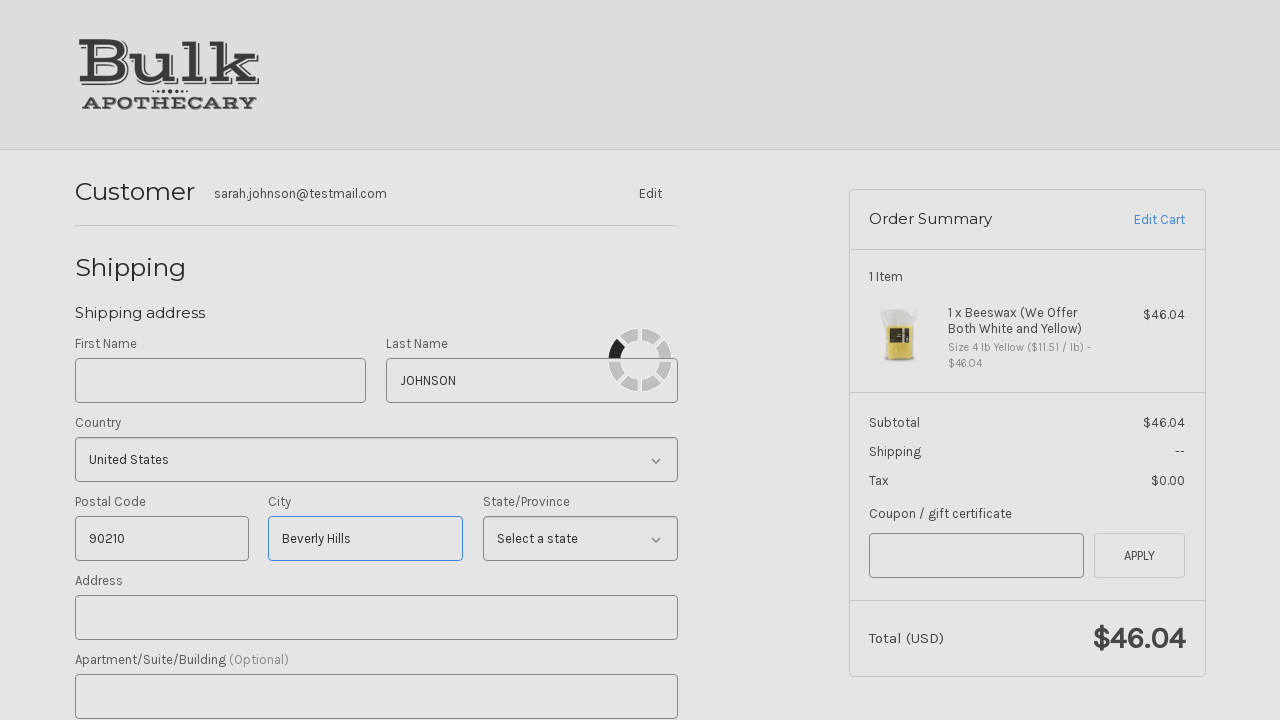

Filled in address line 1: 742 Maple Street on #addressLine1Input
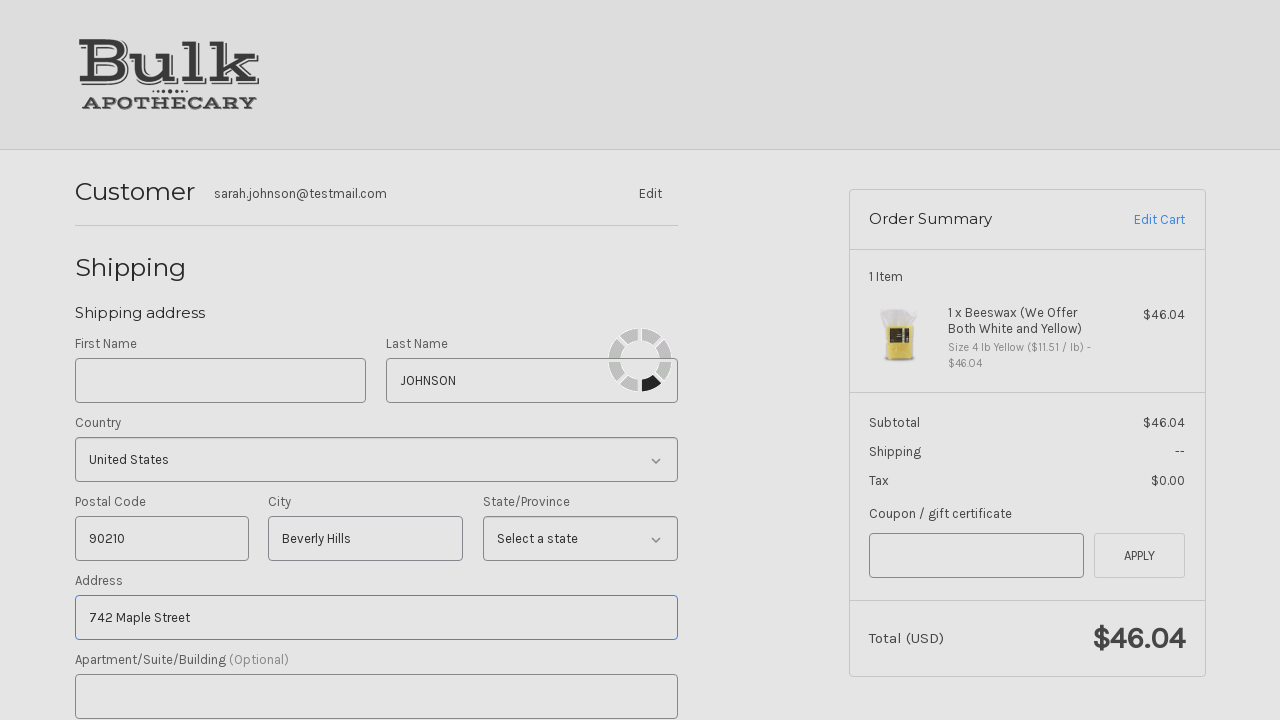

Filled in address line 2: Suite 100 on #addressLine2Input
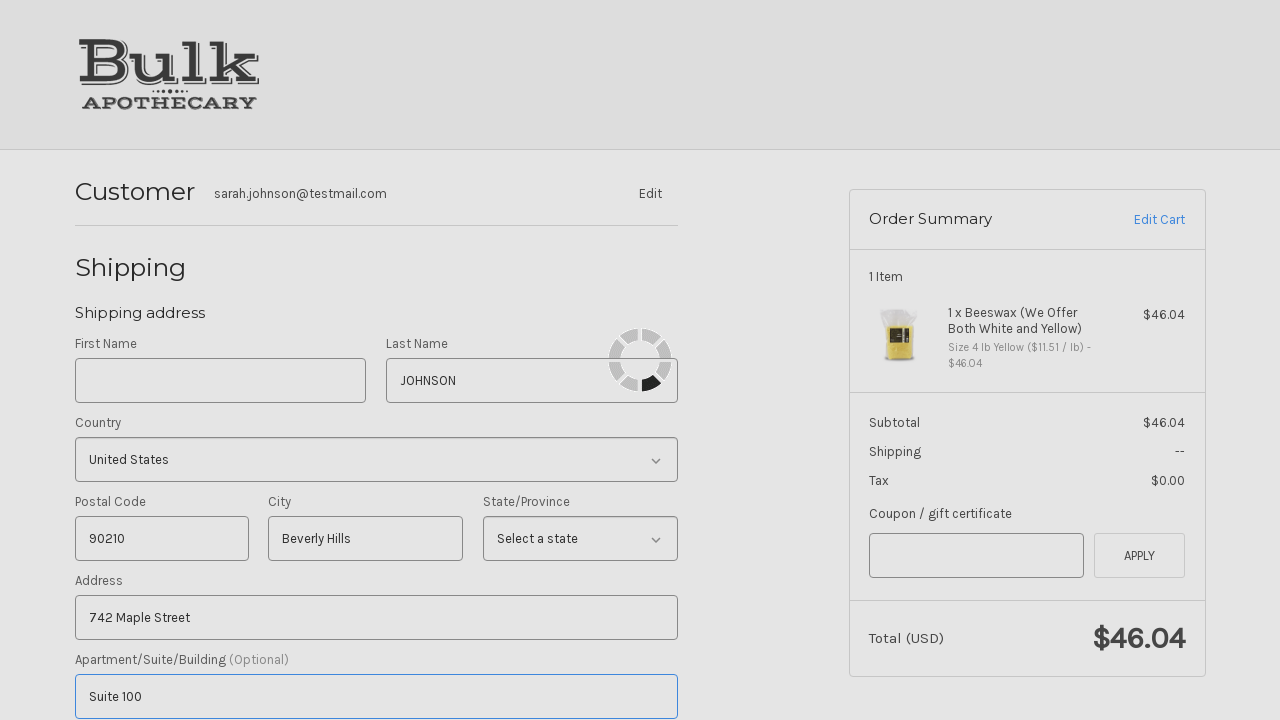

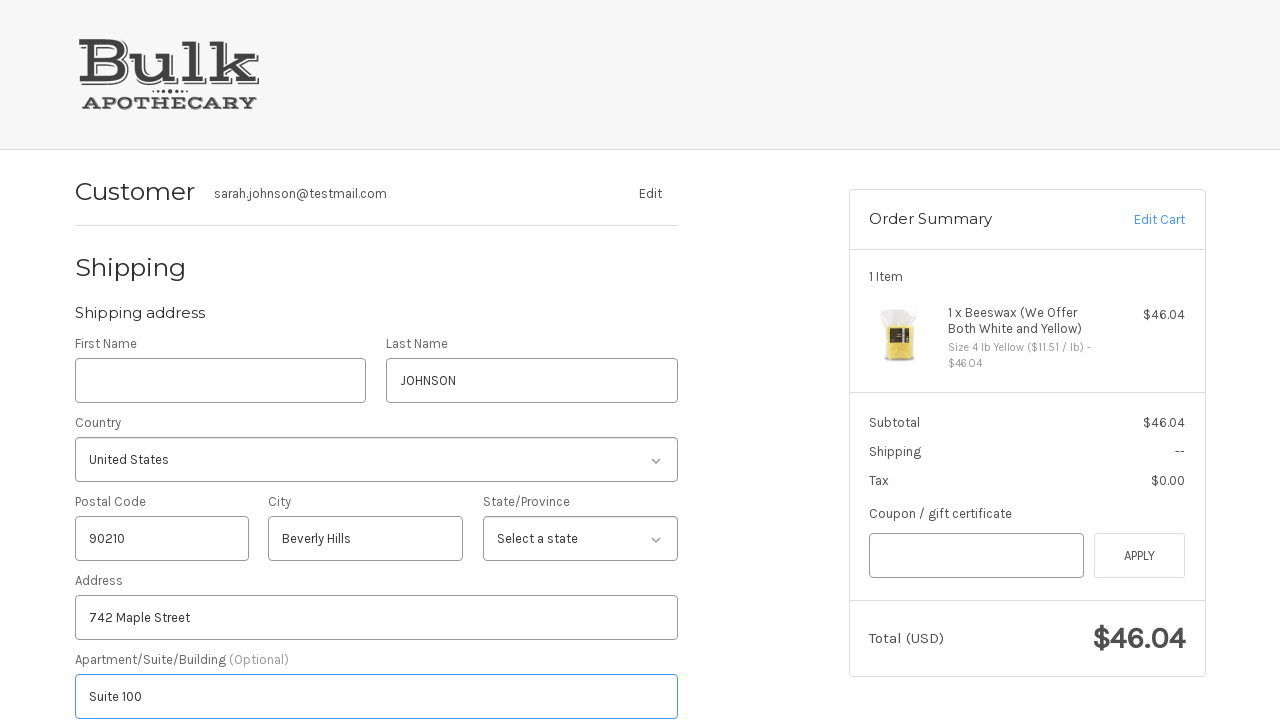